Tests the text box form on DemoQA by filling in Full Name, Email, Current Address, and Permanent Address fields, then submitting the form.

Starting URL: https://demoqa.com/text-box

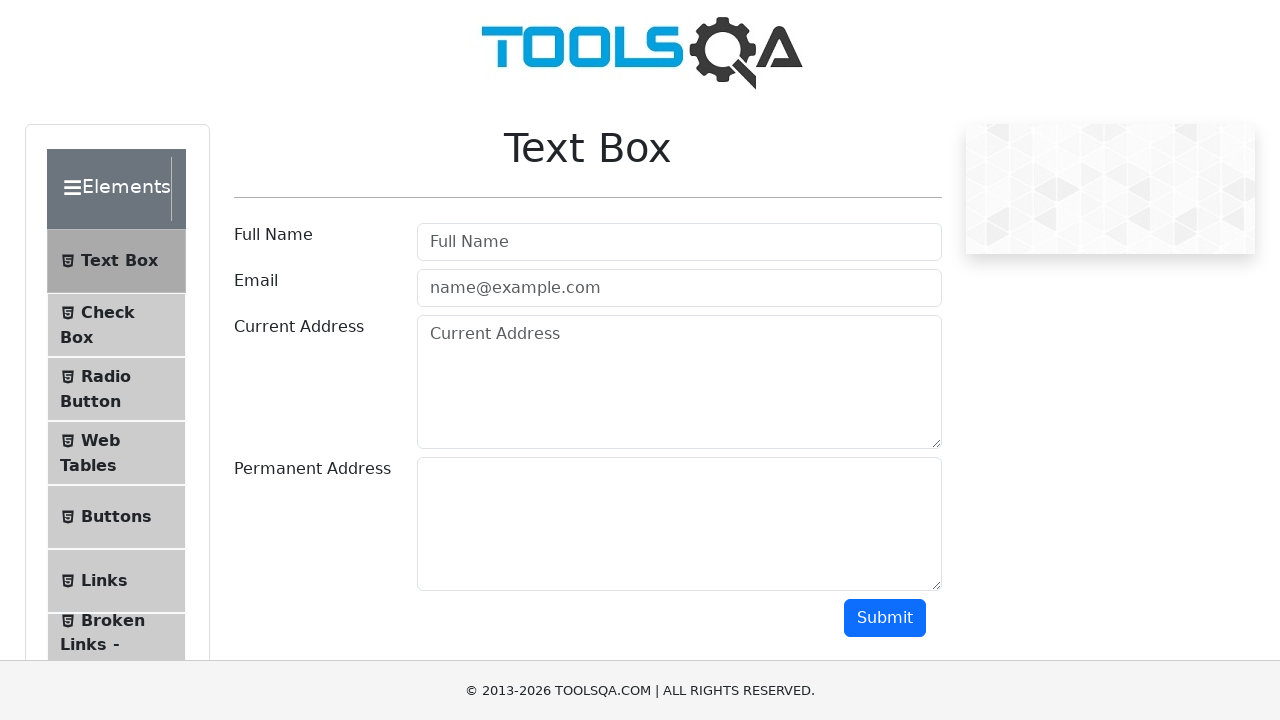

Filled Full Name field with 'Ronald QA' on #userName
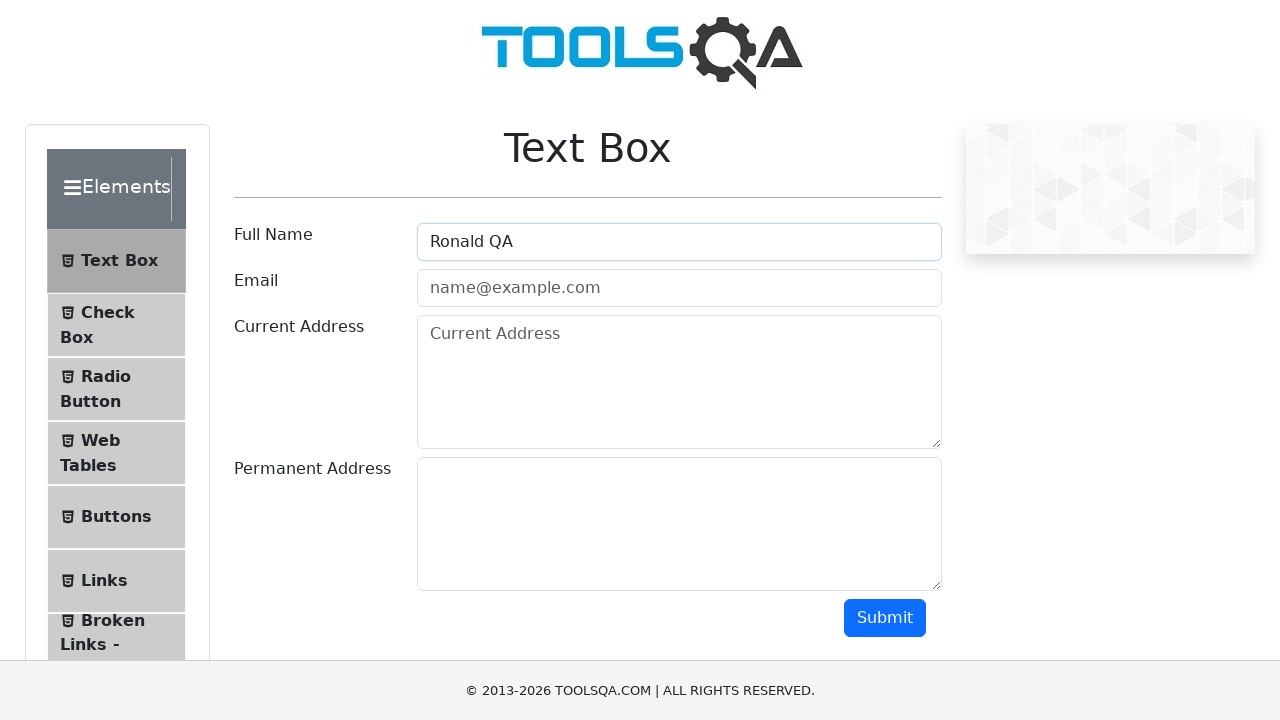

Filled Email field with 'ronald@example.com' on #userEmail
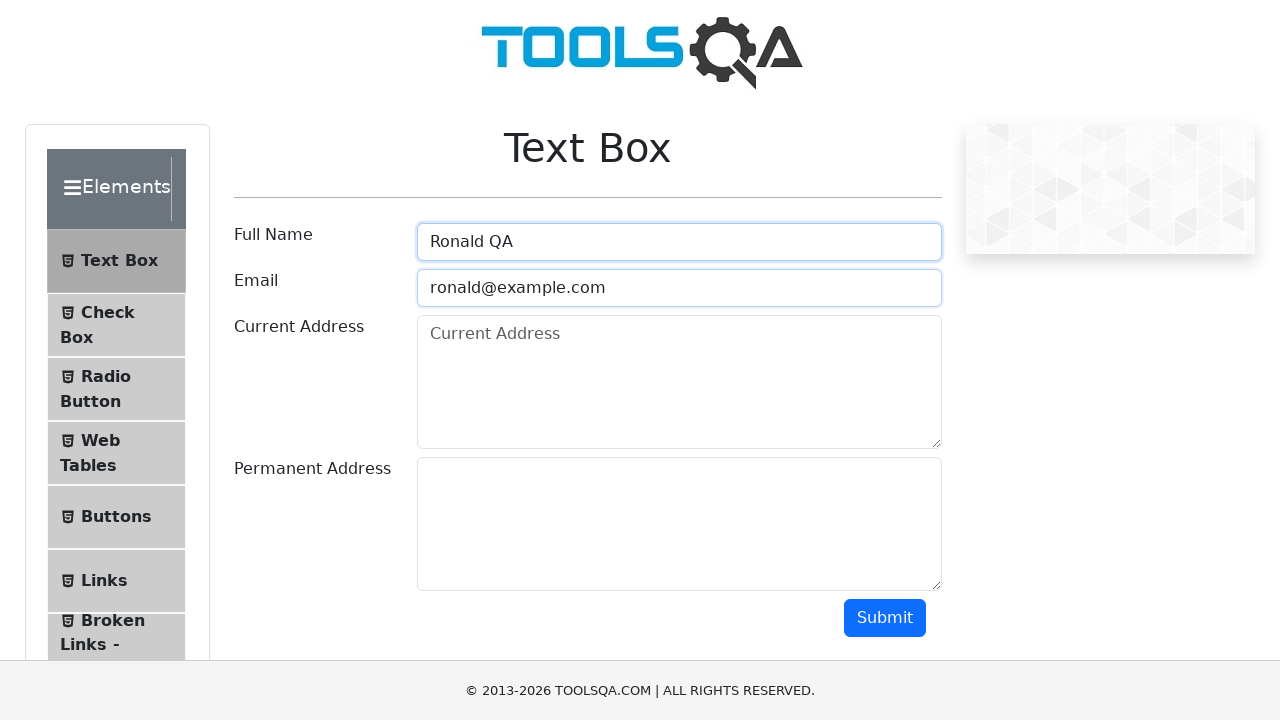

Filled Current Address field with 'Calle Falsa 123' on #currentAddress
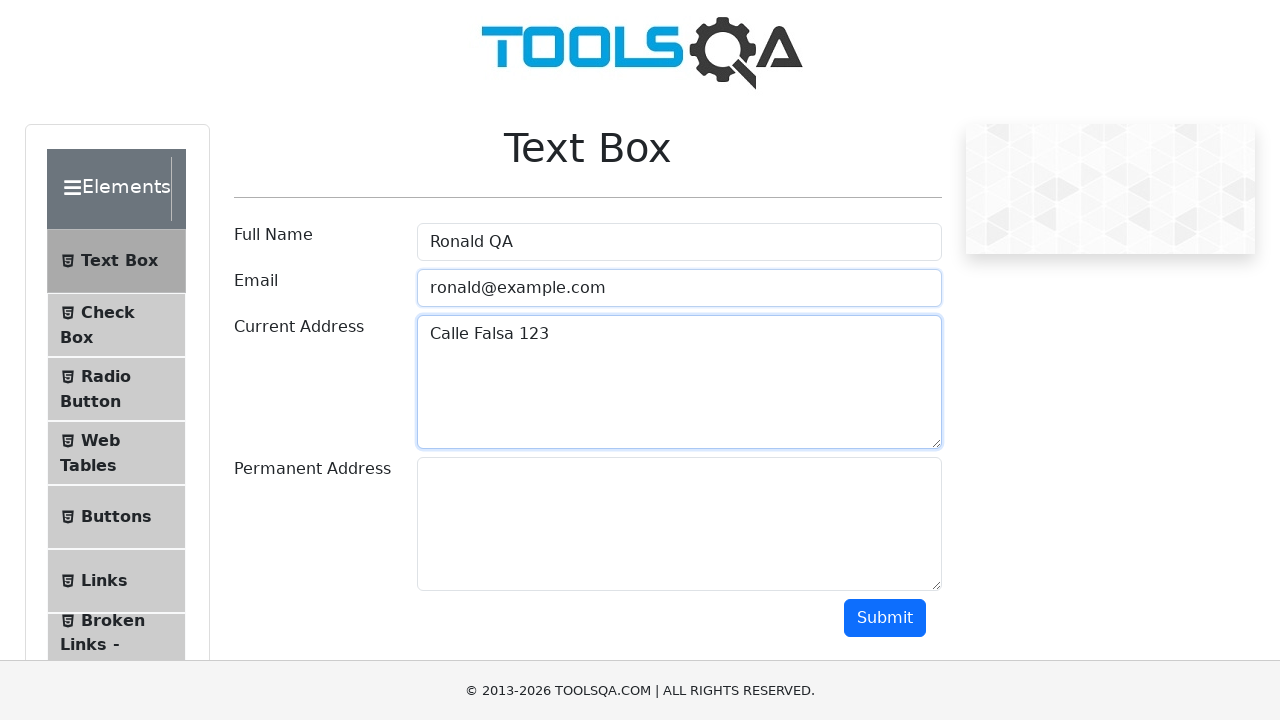

Filled Permanent Address field with 'Avenida Siempre Viva 742' on #permanentAddress
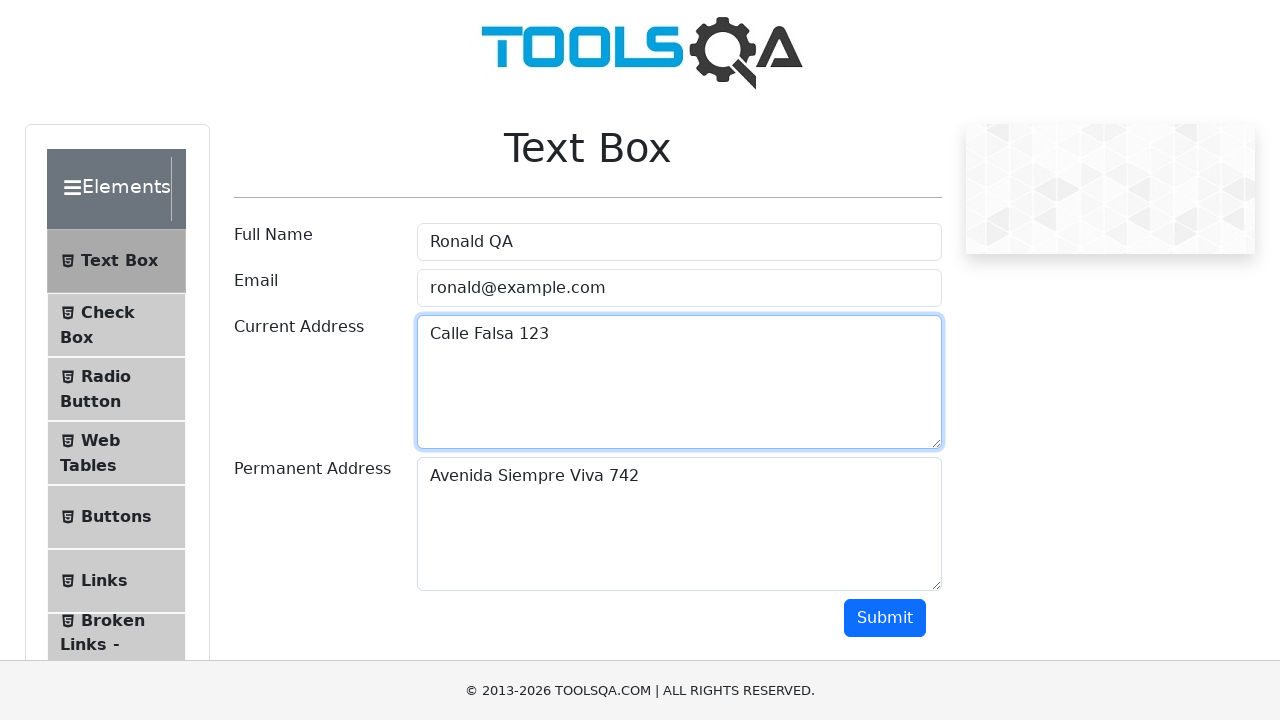

Clicked Submit button to submit the form at (885, 618) on #submit
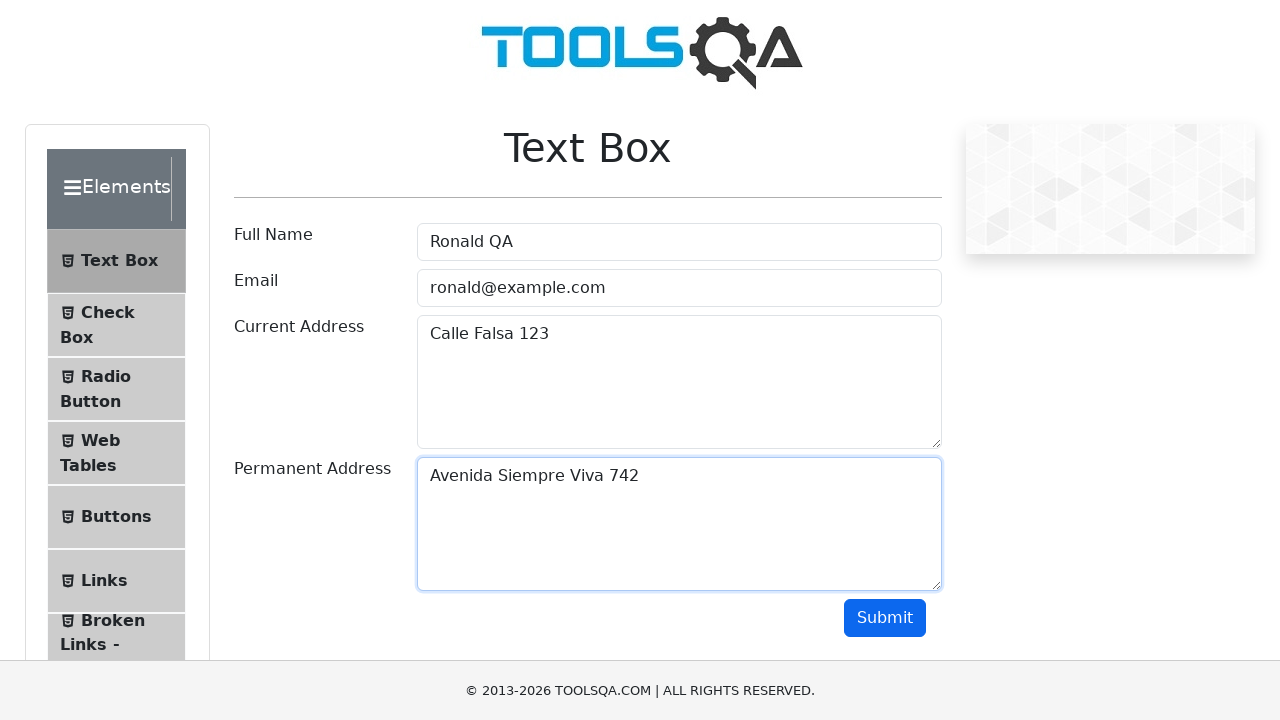

Form submission output appeared confirming successful submission
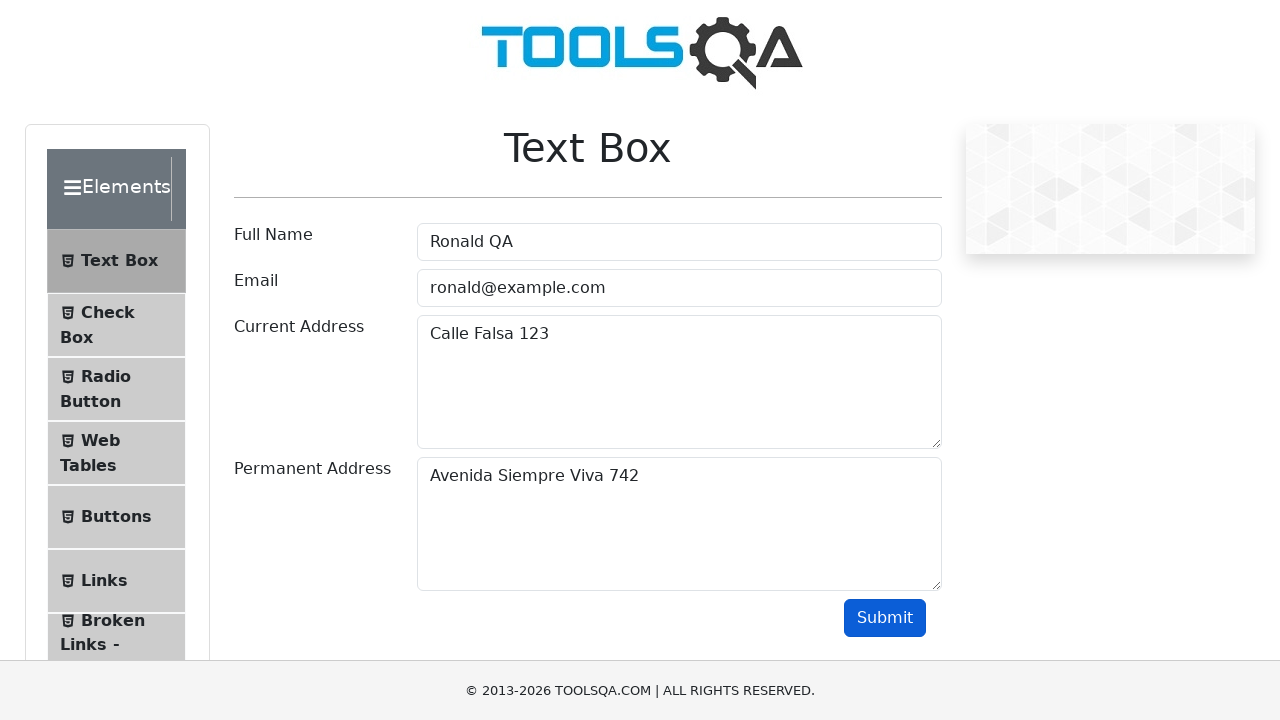

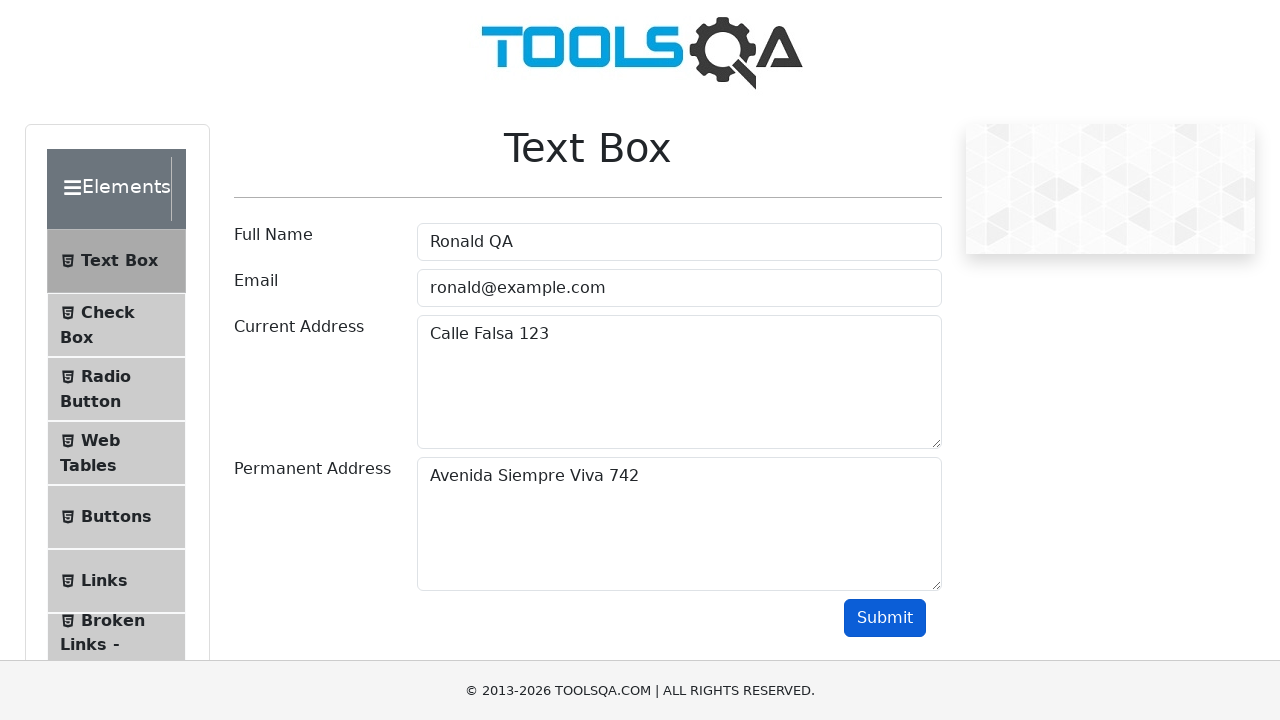